Navigates to Hepsiburada website and locates links by their text content, verifying their attributes are accessible

Starting URL: https://www.hepsiburada.com/

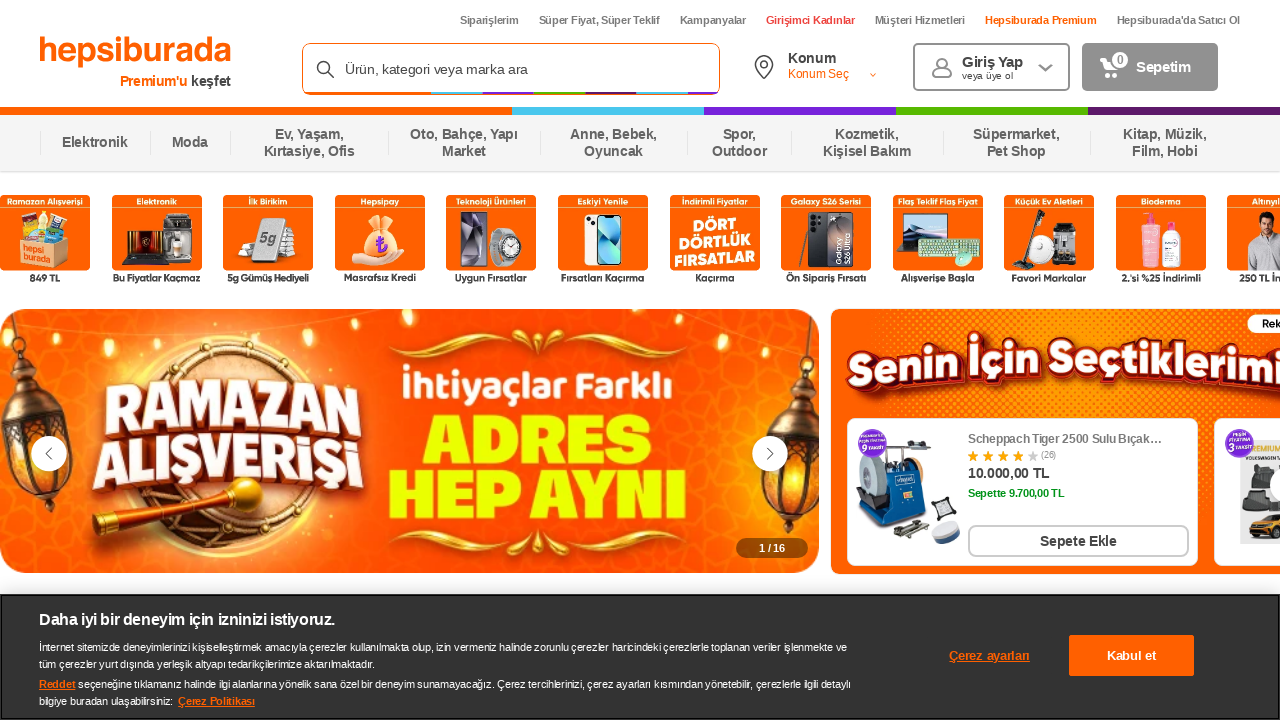

Navigated to Hepsiburada website
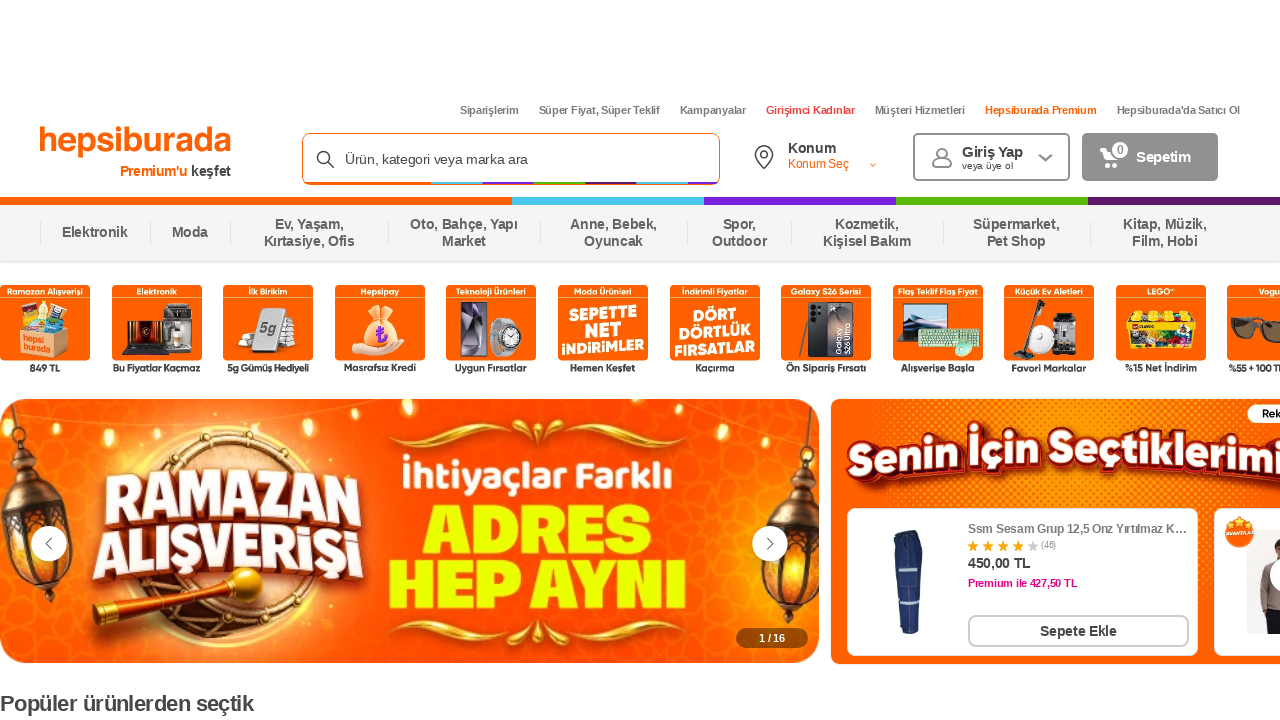

Located link with exact text 'Siparişlerim'
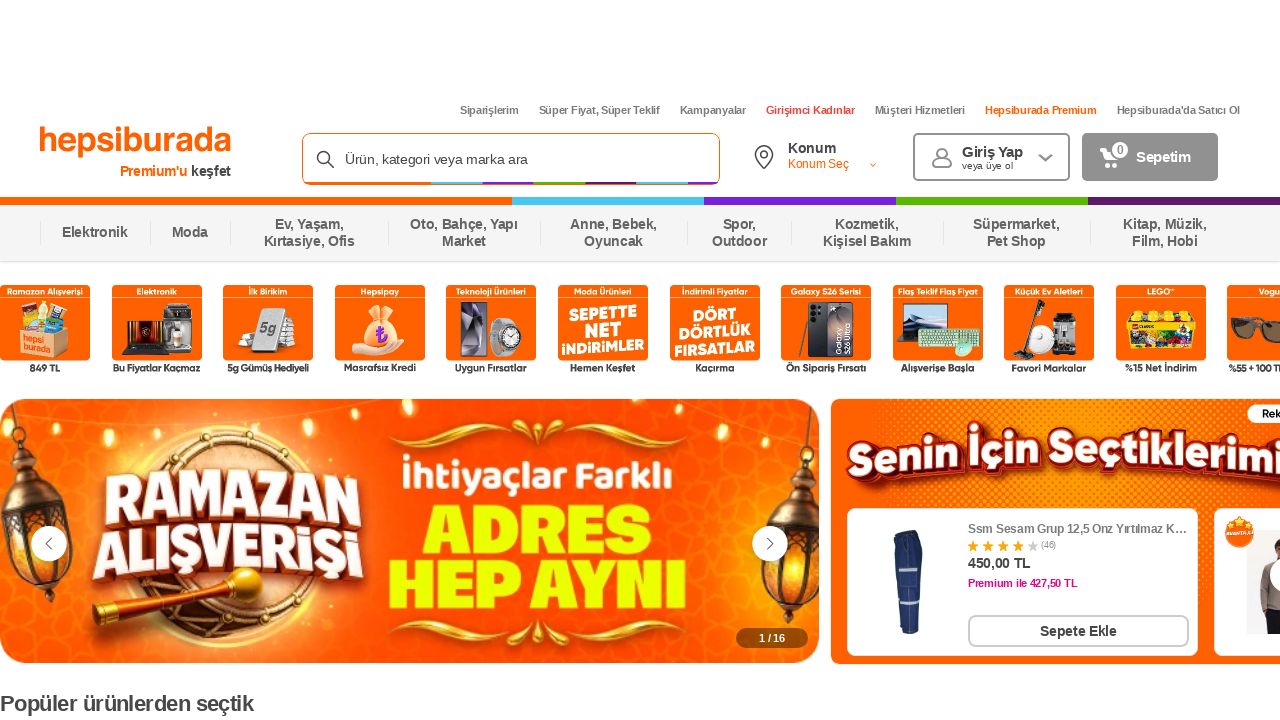

Retrieved text content of 'Siparişlerim' link
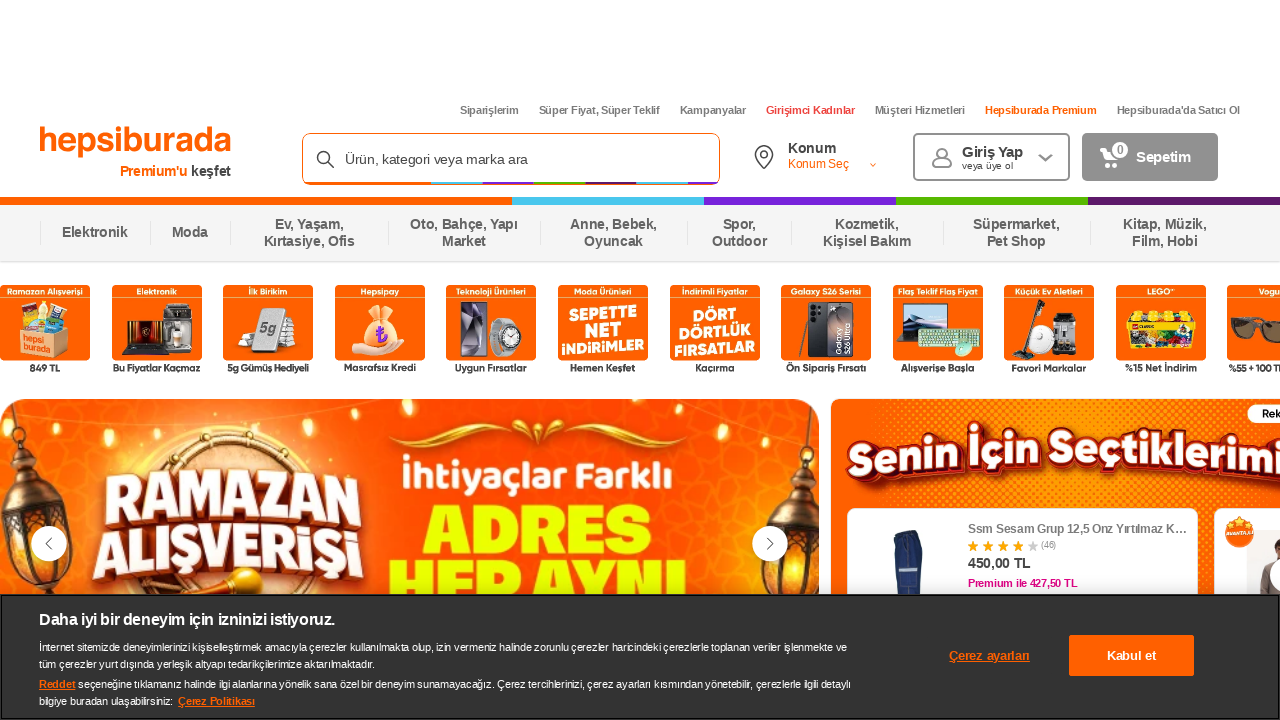

Retrieved href attribute of 'Siparişlerim' link
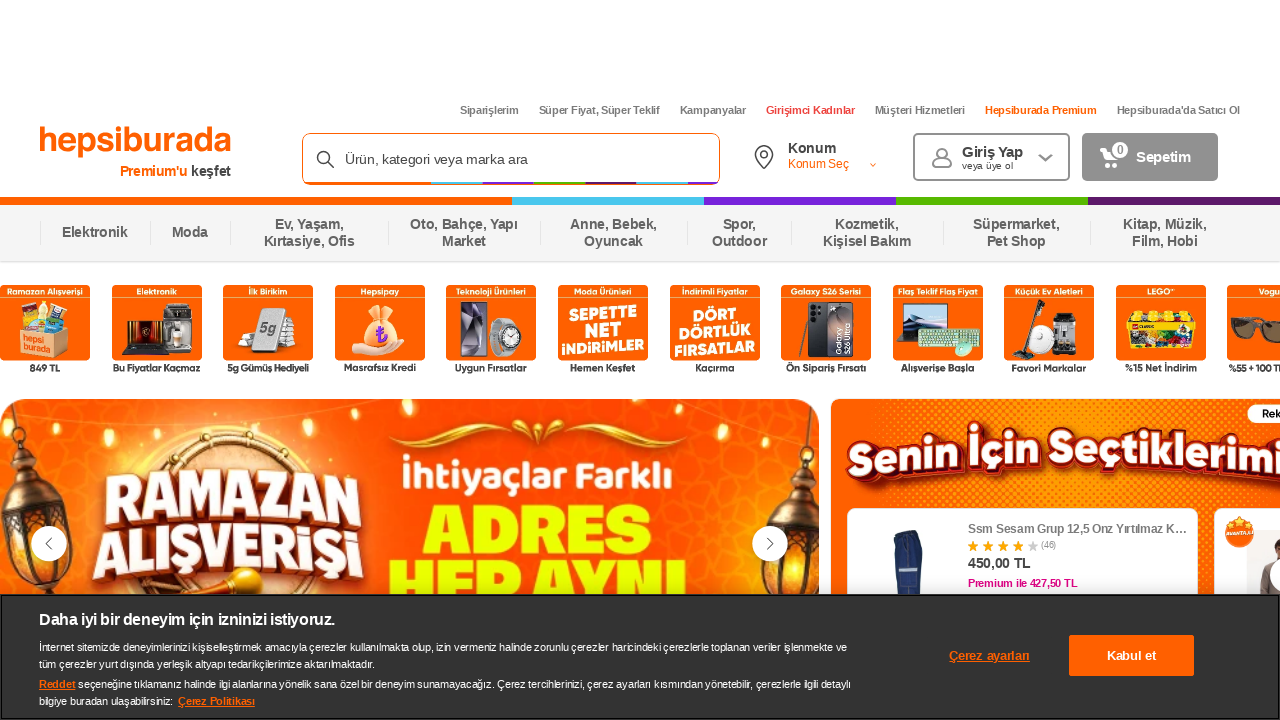

Retrieved title attribute of 'Siparişlerim' link
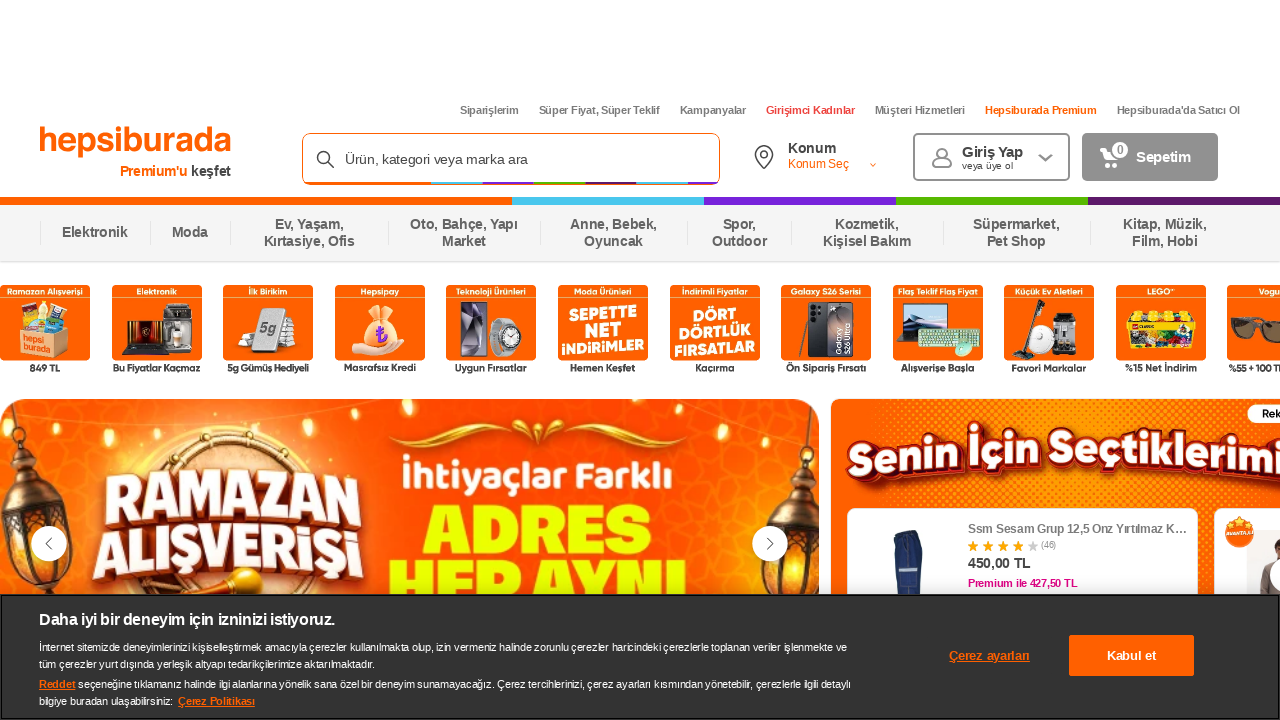

Retrieved rel attribute of 'Siparişlerim' link
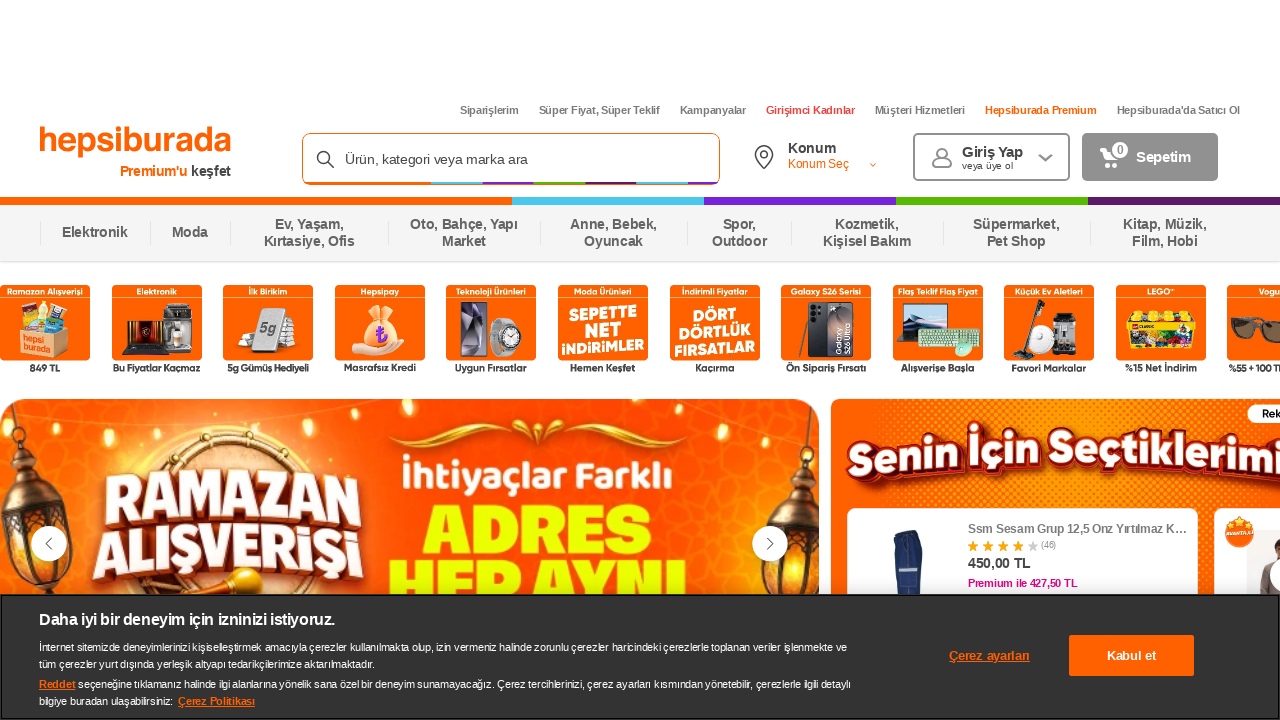

Located link with partial text 'Süper Fiyat'
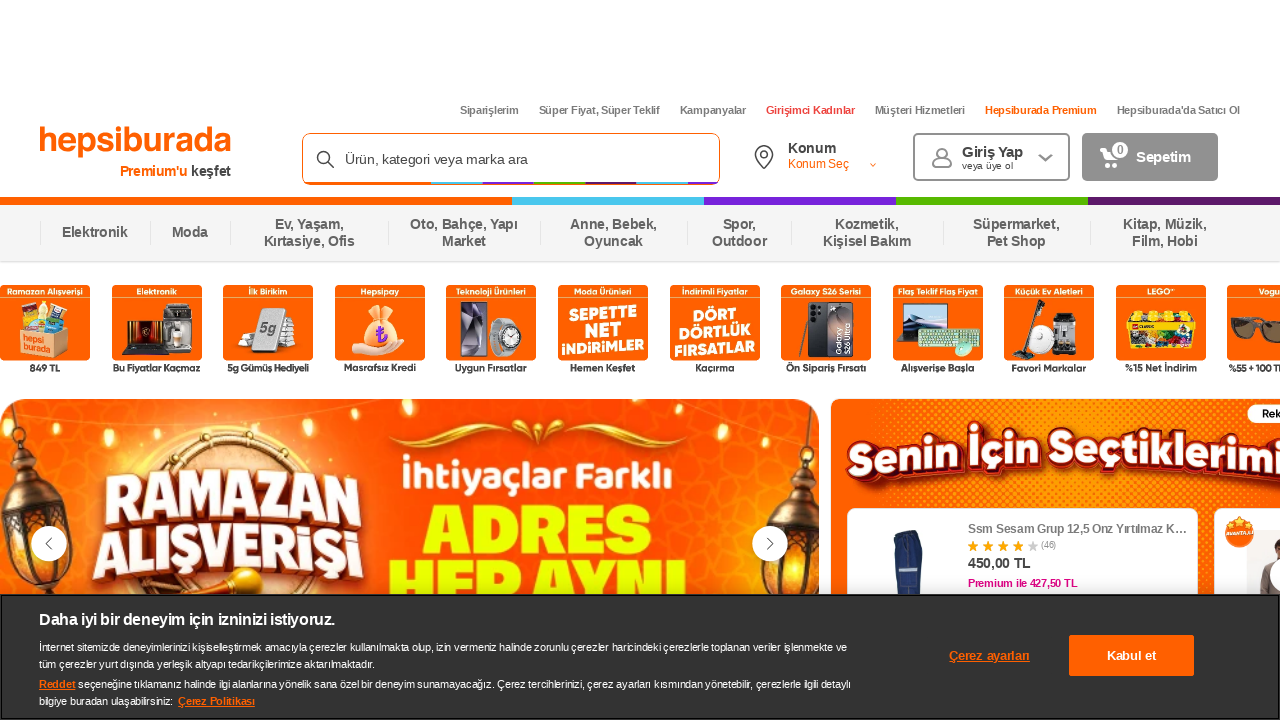

Retrieved text content of 'Süper Fiyat' link
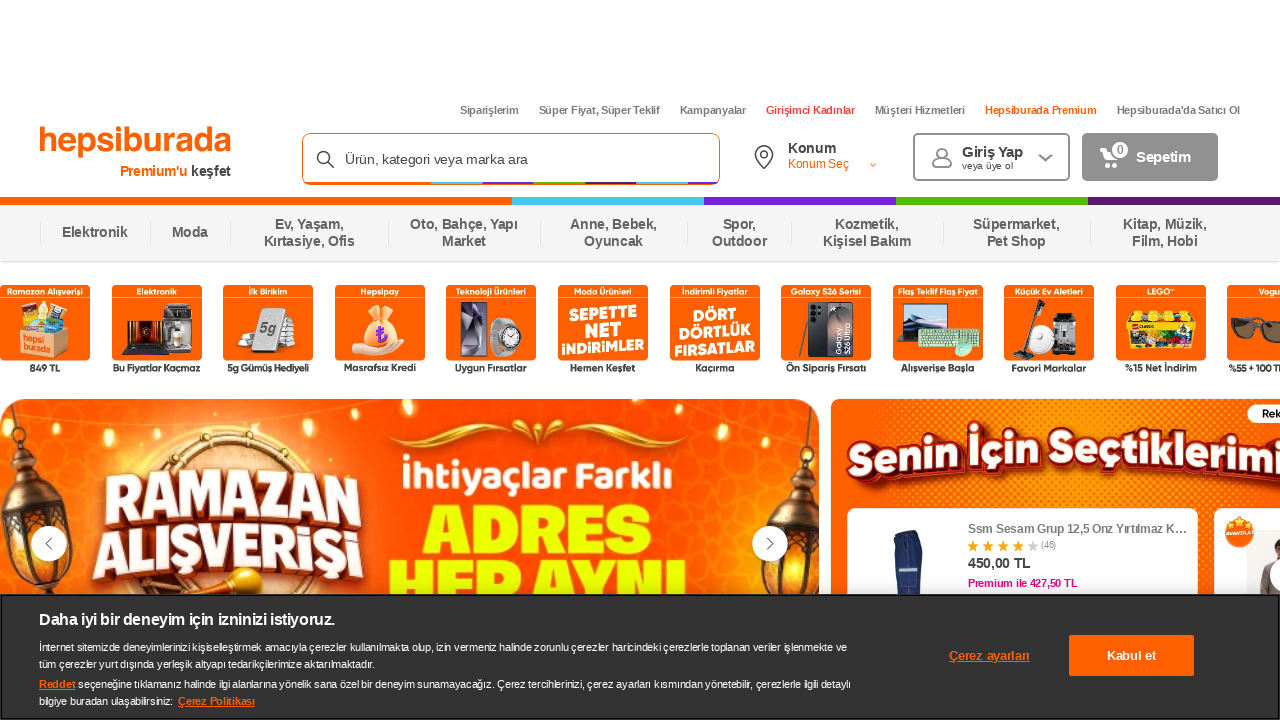

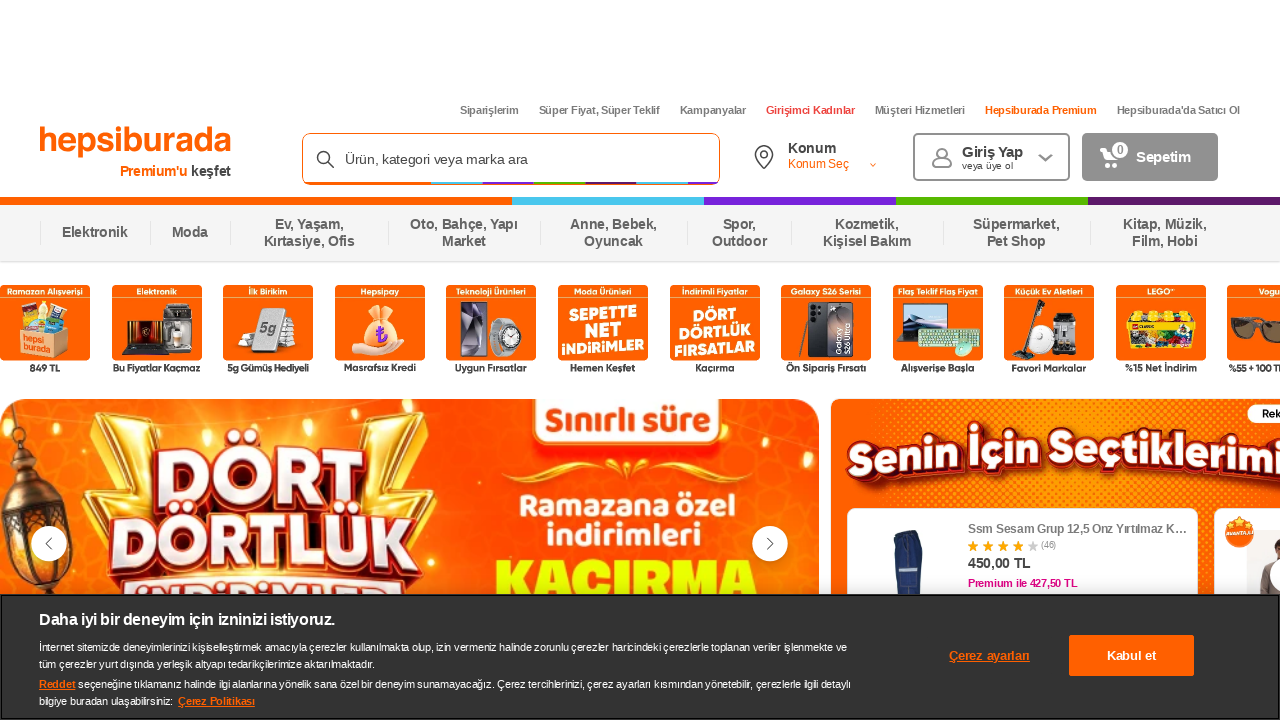